Tests right-click context menu functionality by right-clicking on an element to open a context menu and then selecting the "Delete" option from the menu

Starting URL: https://swisnl.github.io/jQuery-contextMenu/demo.html

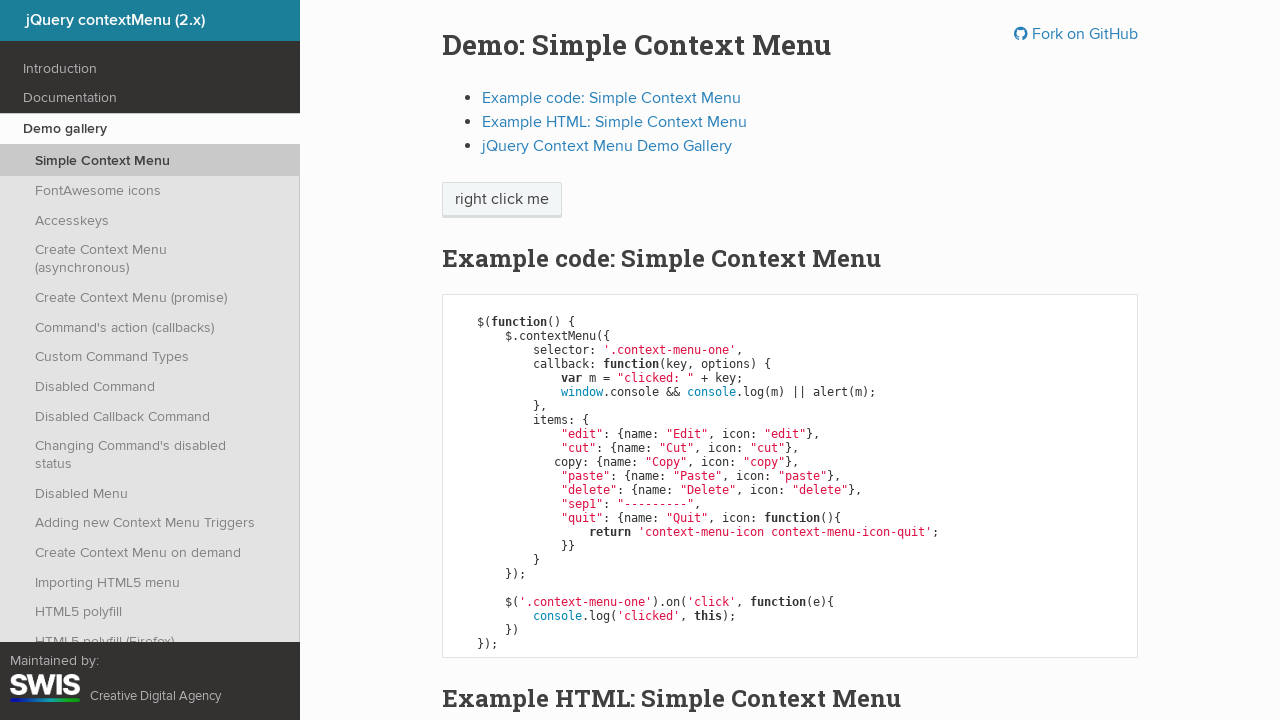

Right-clicked on 'right click me' element to open context menu at (502, 200) on //span[text()='right click me']
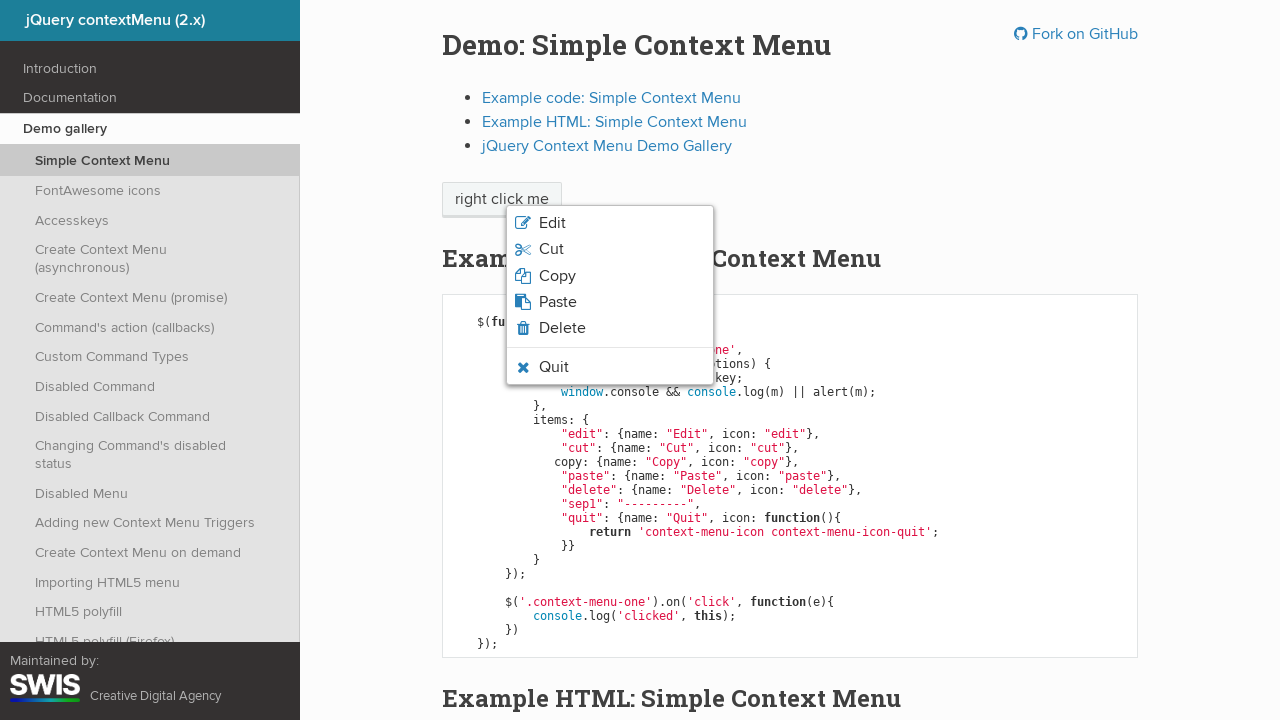

Context menu appeared with list of options
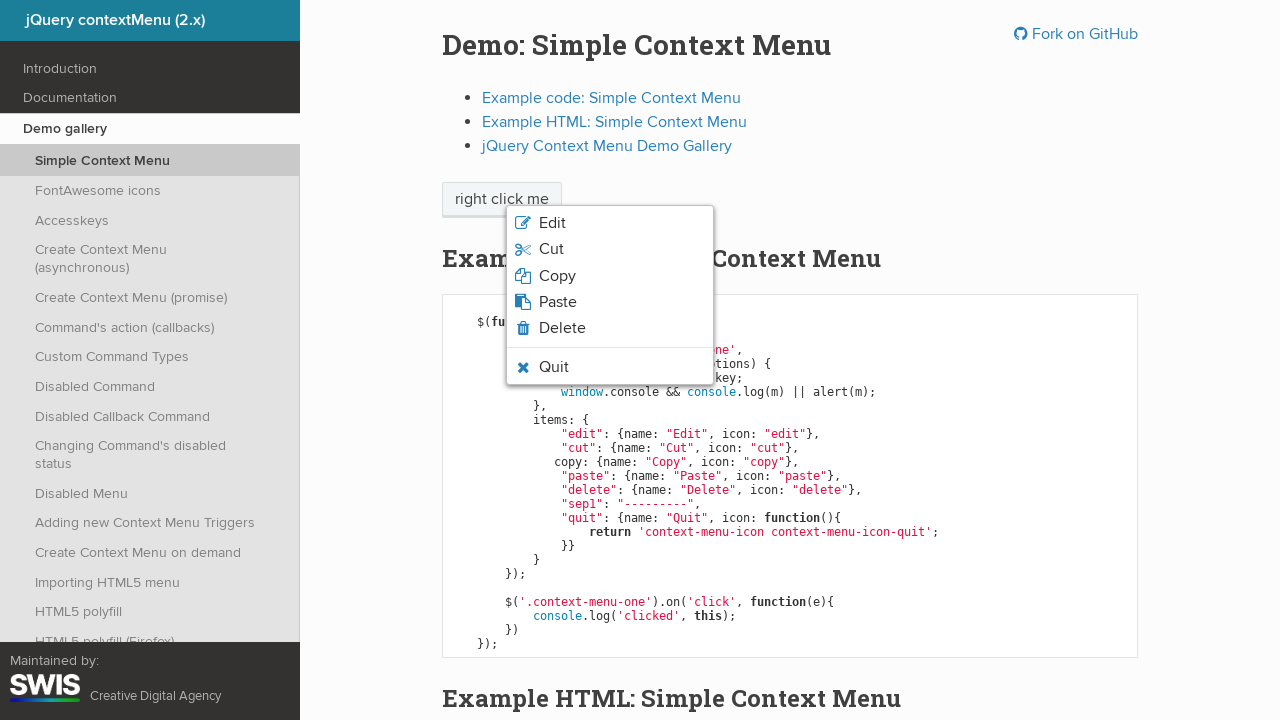

Clicked 'Delete' option from the context menu at (562, 328) on xpath=//ul[@class='context-menu-list context-menu-root']//li[contains(@class,'co
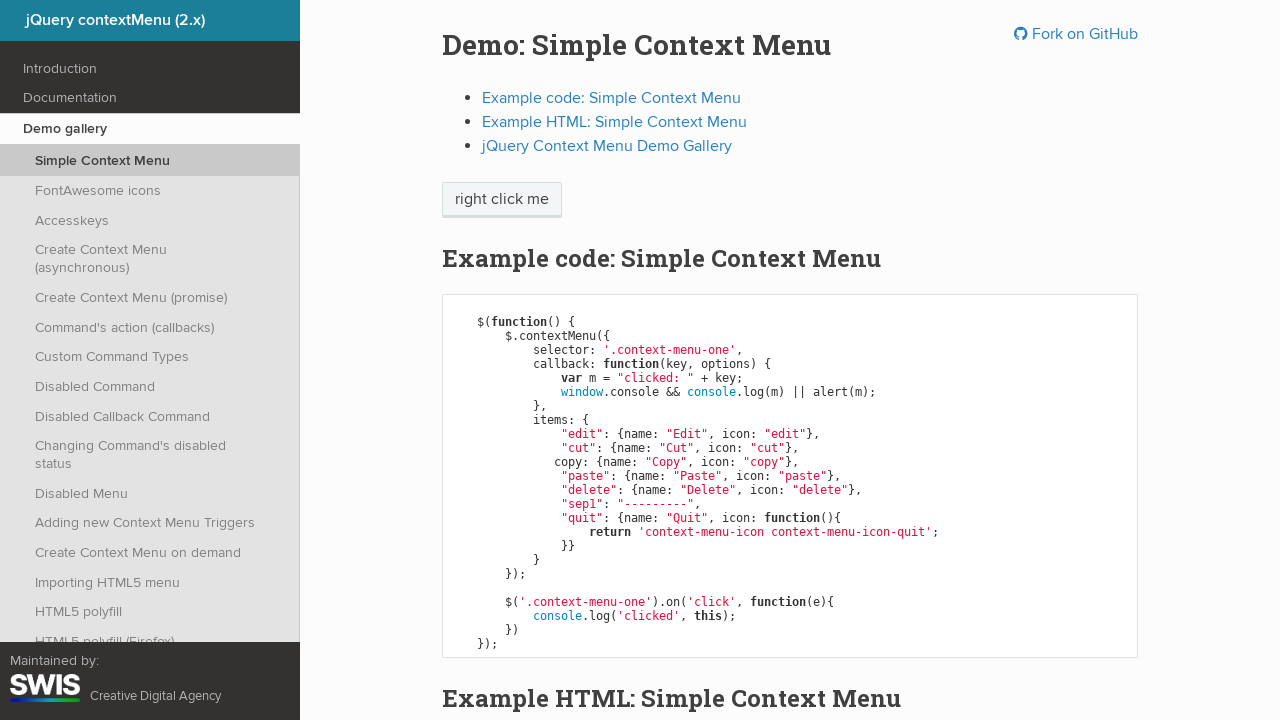

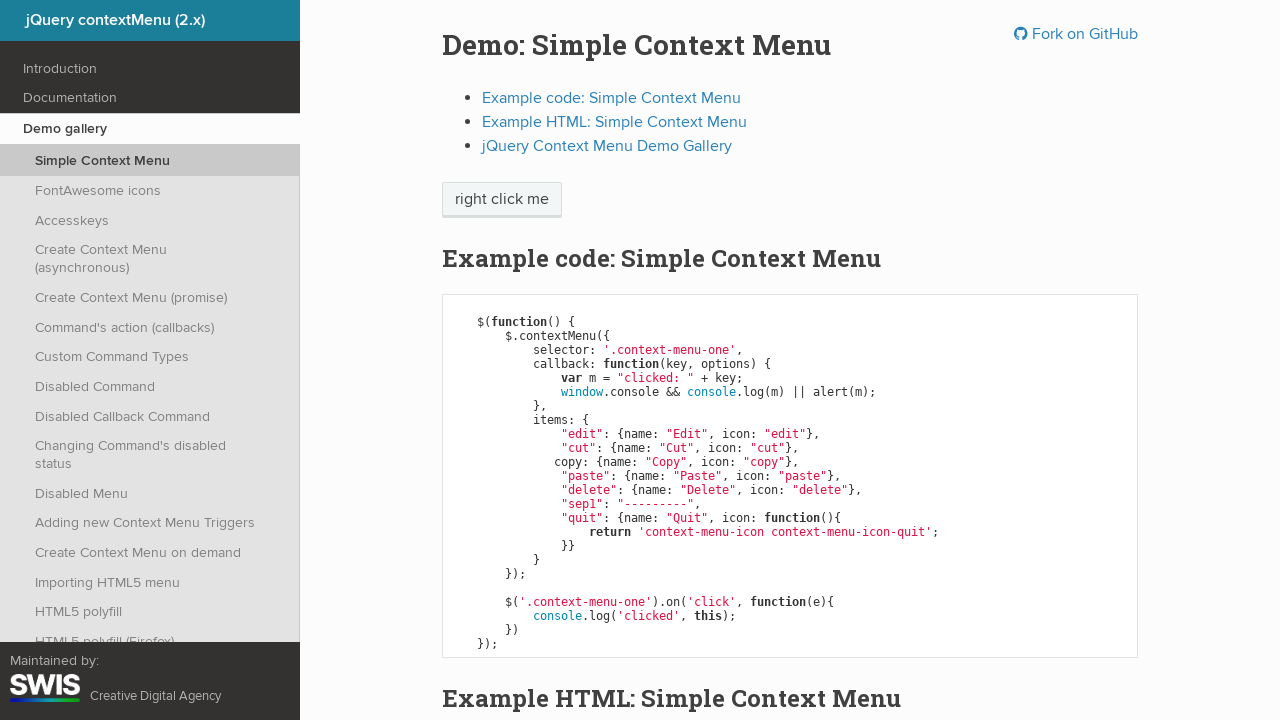